Navigates to the Rahul Shetty Academy offers page and verifies that the product table with items loads correctly

Starting URL: https://rahulshettyacademy.com/seleniumPractise/#/offers

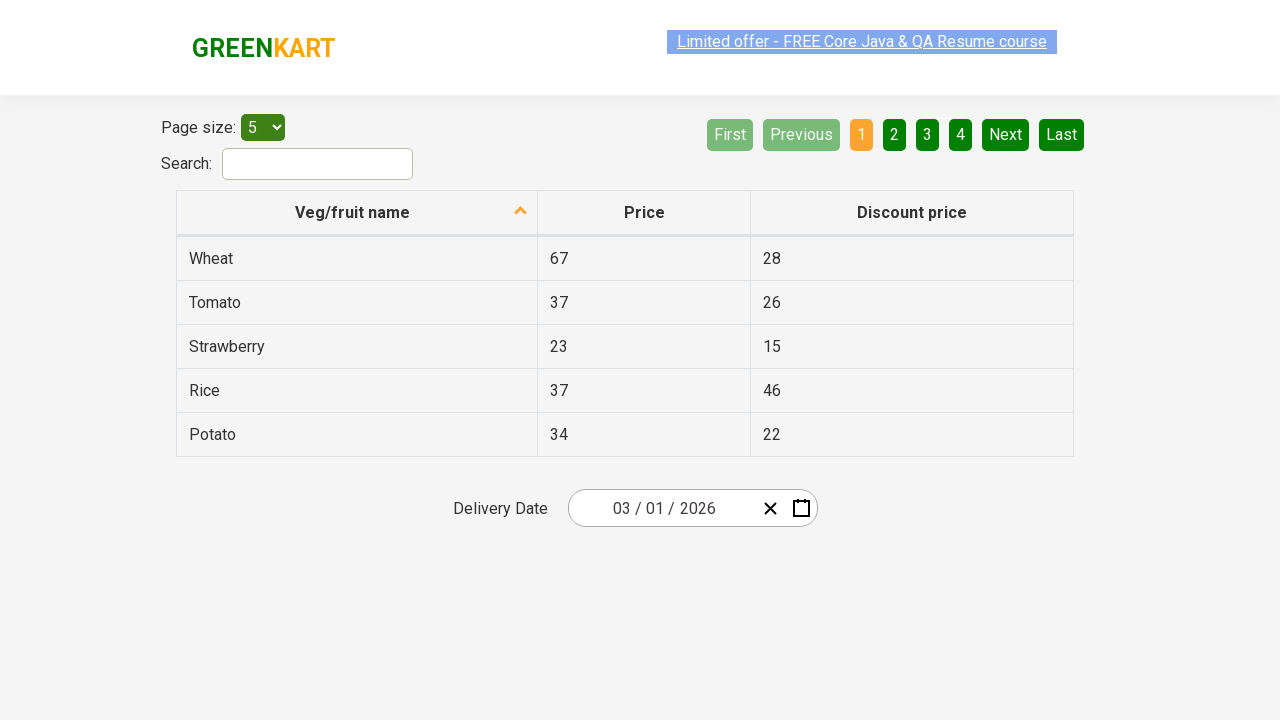

Waited for product names in offers table to load
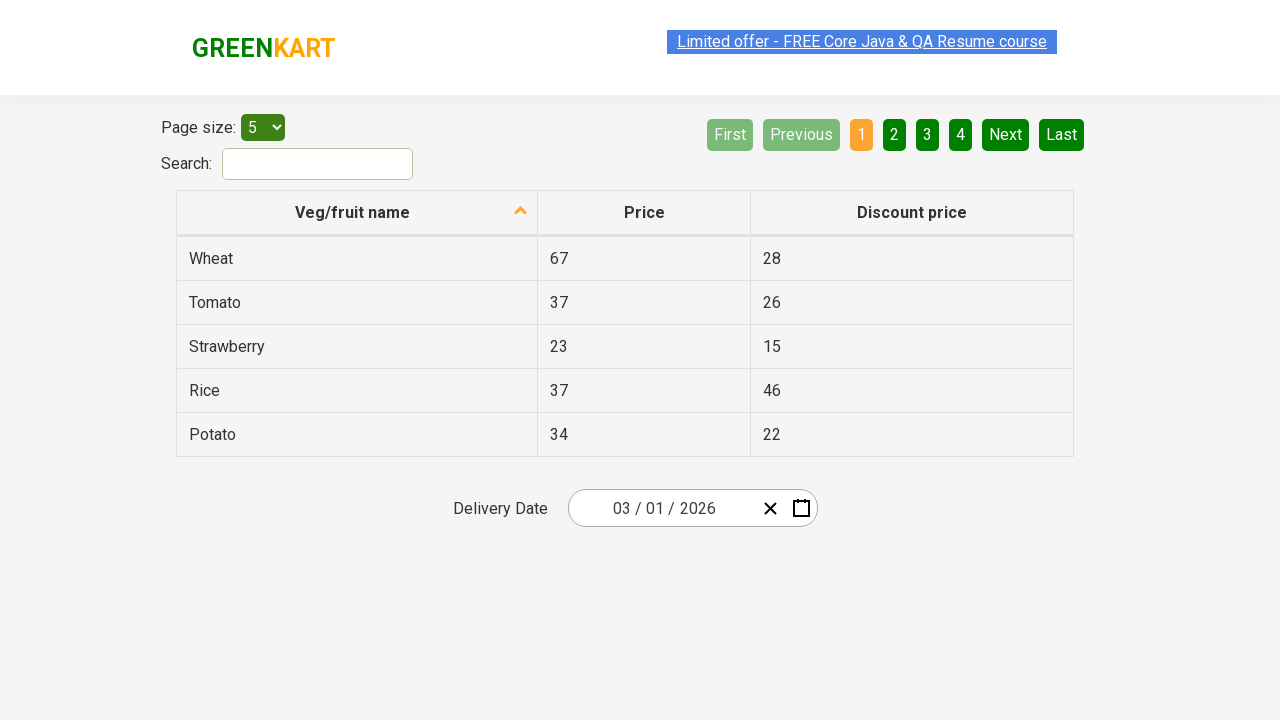

Verified that table rows are present in the product table
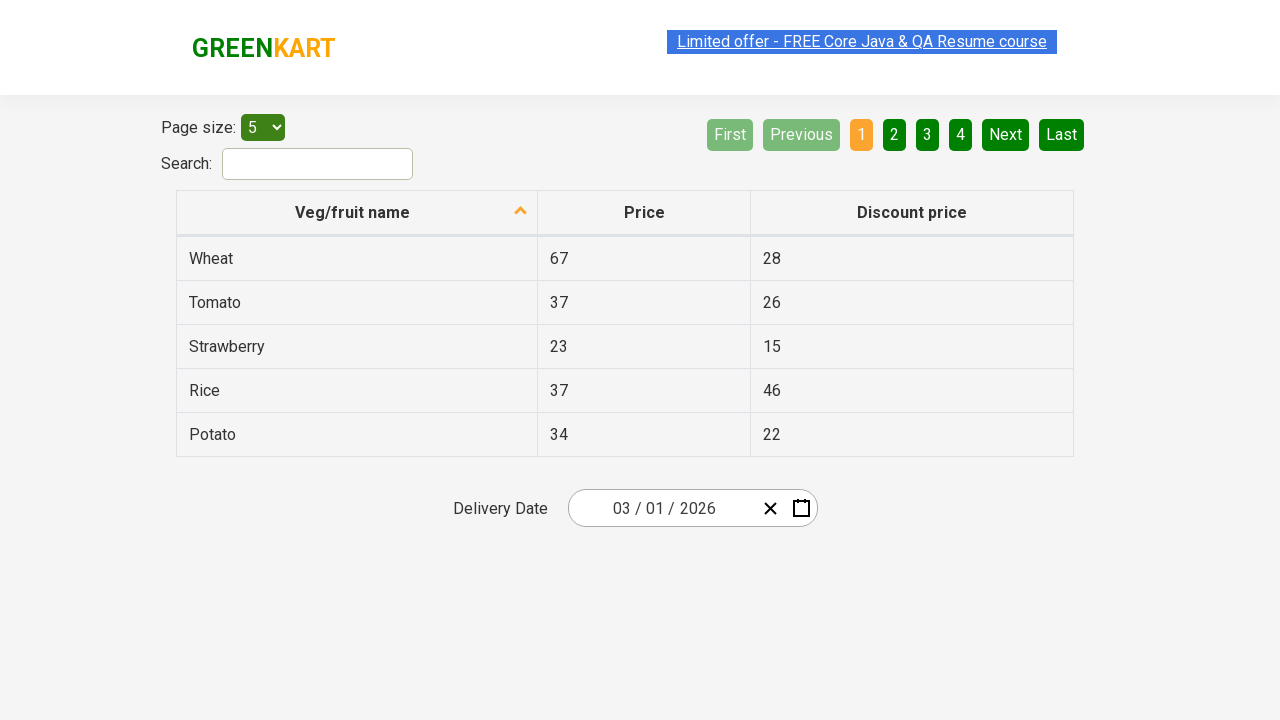

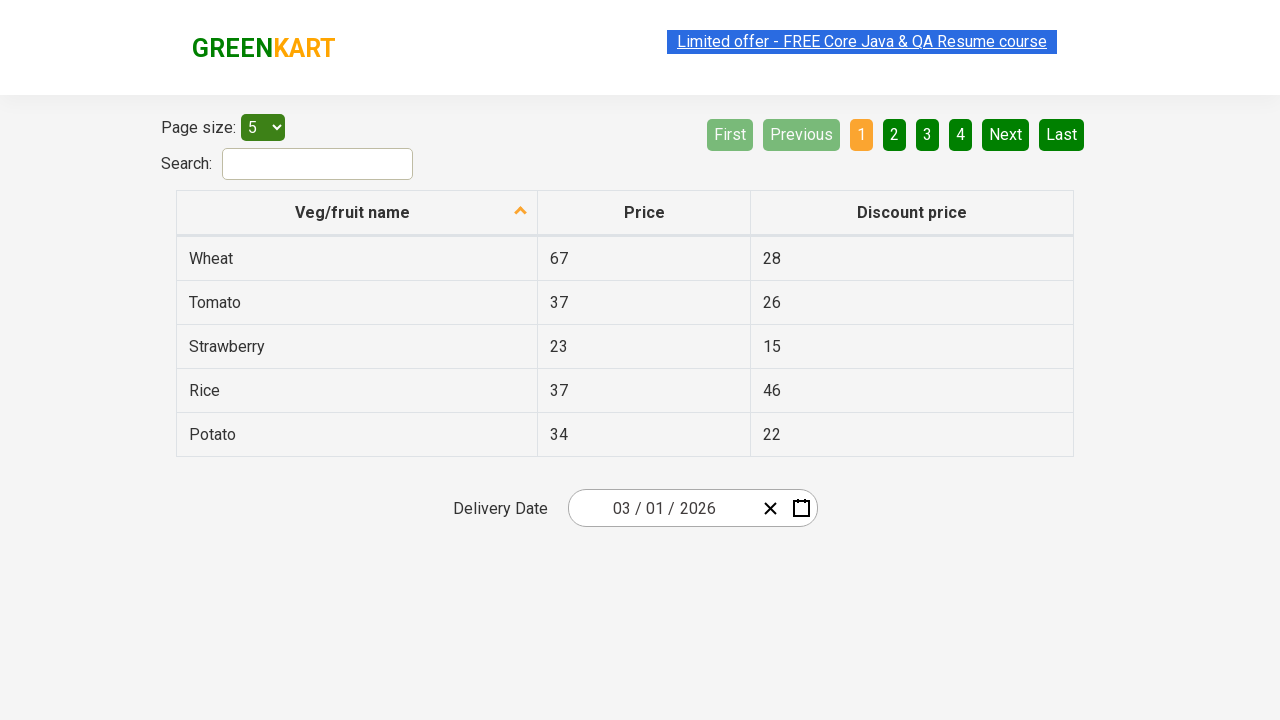